Tests autocomplete dropdown functionality by typing "United" and selecting "United Kingdom" from the suggestions using keyboard navigation

Starting URL: https://rahulshettyacademy.com/AutomationPractice/

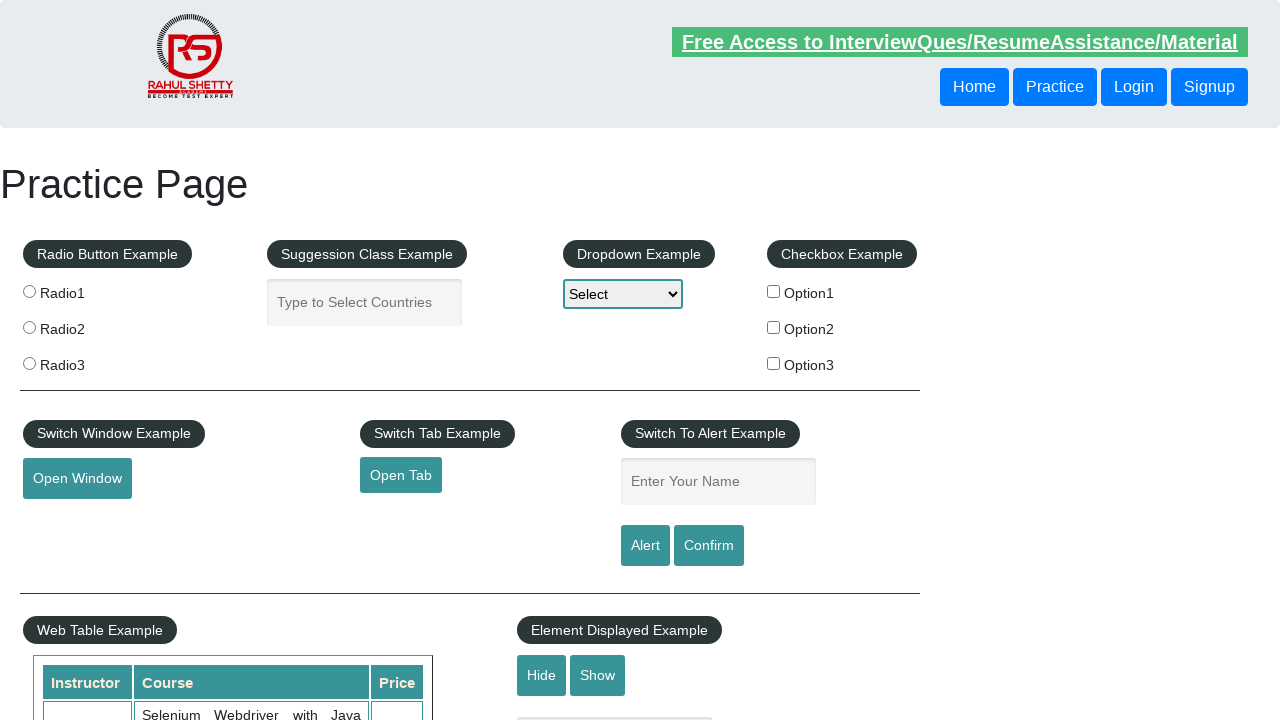

Typed 'United' in the autocomplete input field on .ui-autocomplete-input
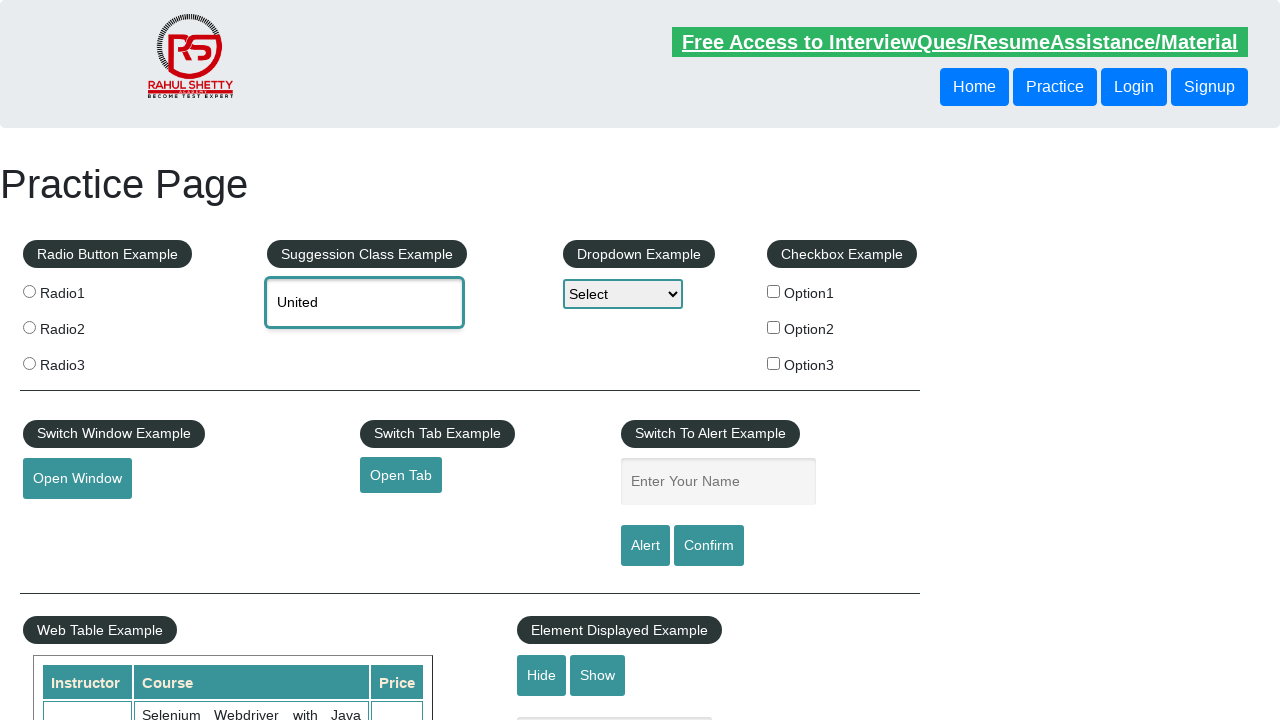

Dropdown suggestions appeared after typing 'United'
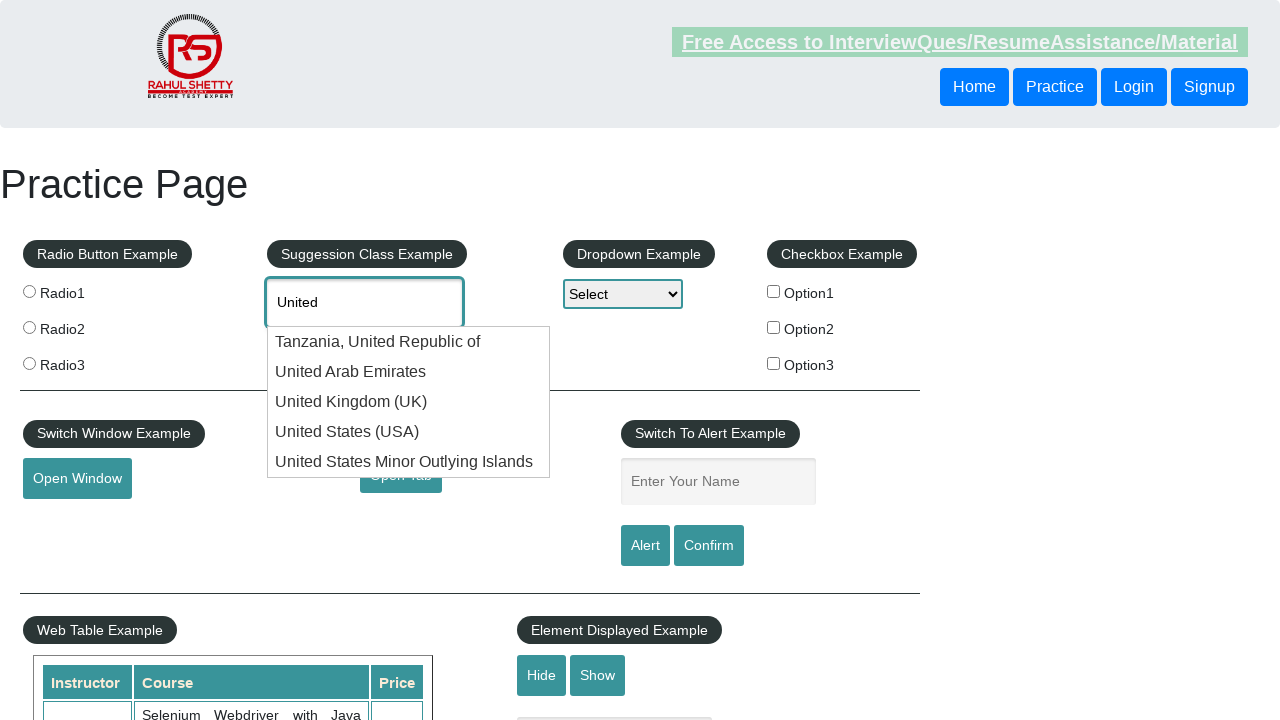

Retrieved all dropdown menu items
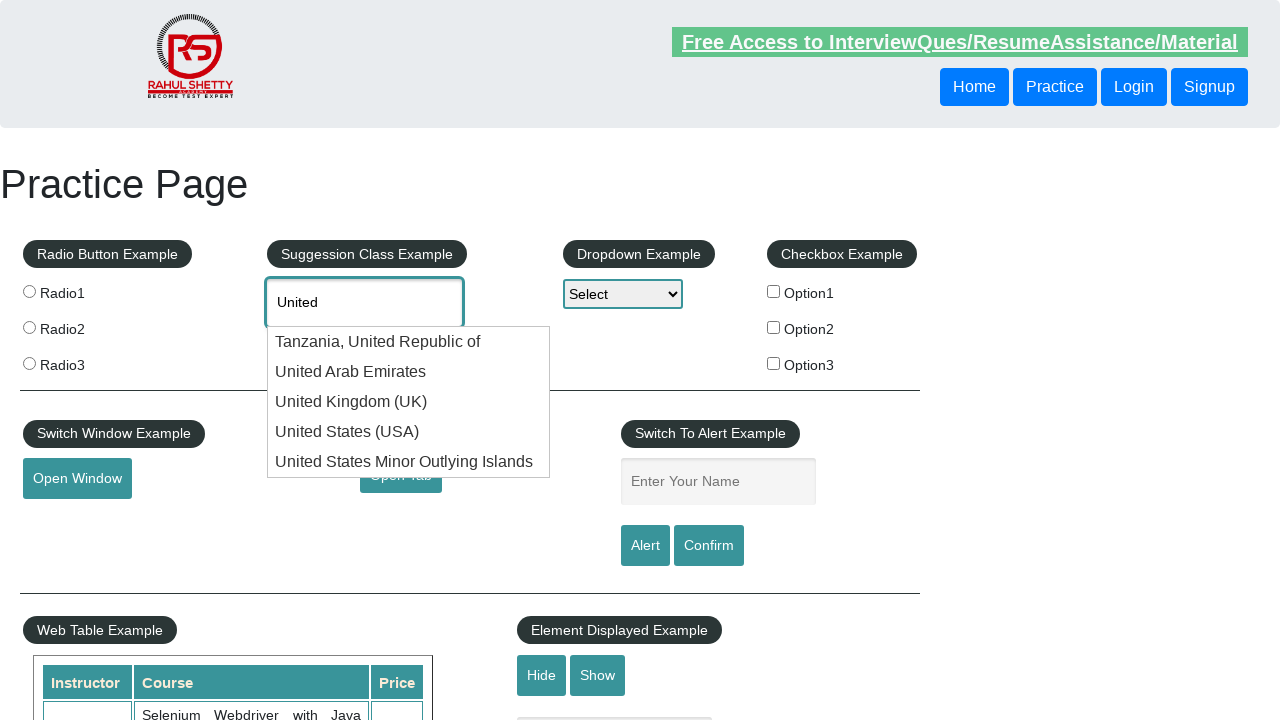

Pressed ArrowDown key (1st time) to navigate dropdown
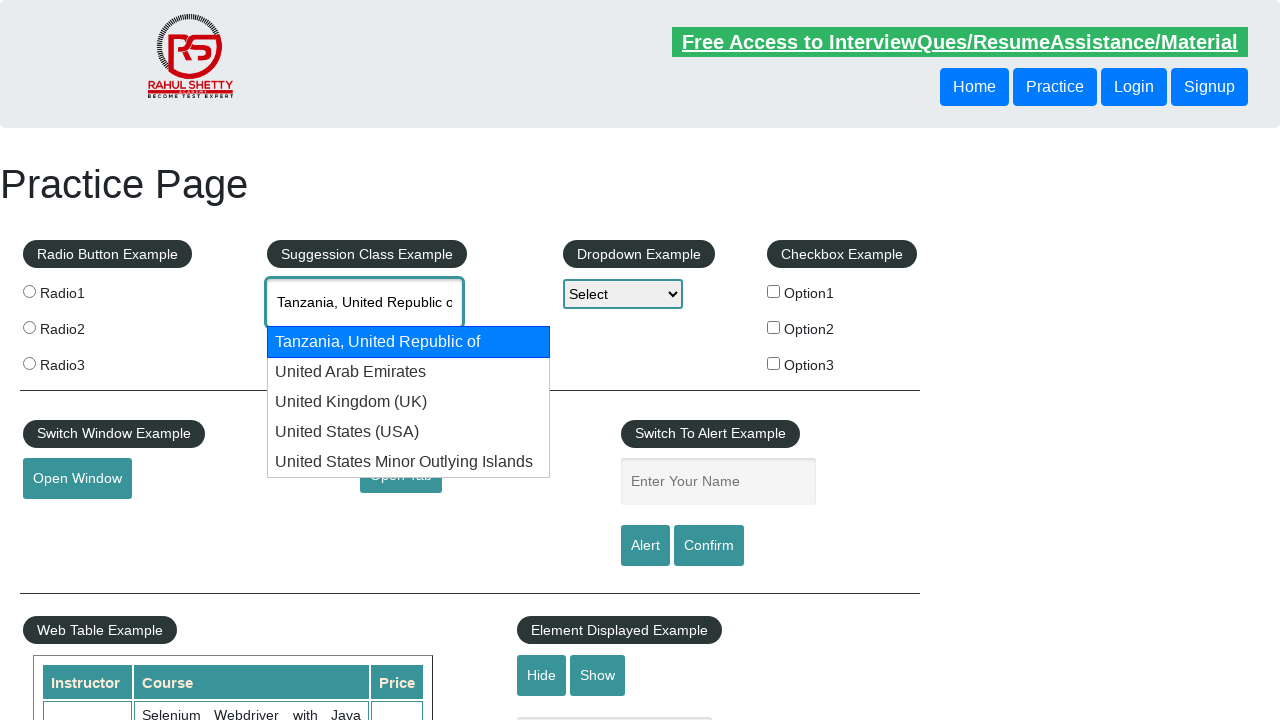

Pressed ArrowDown key (2nd time) to navigate dropdown
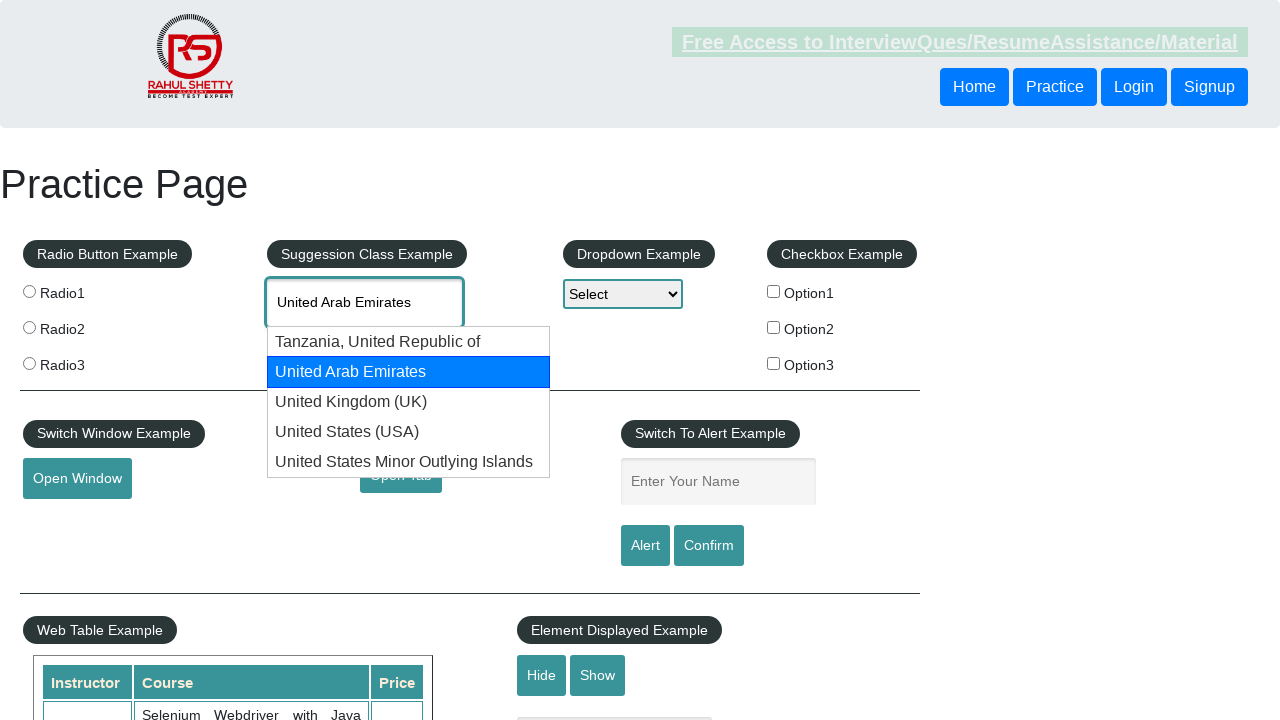

Pressed ArrowDown key (3rd time) to highlight 'United Kingdom'
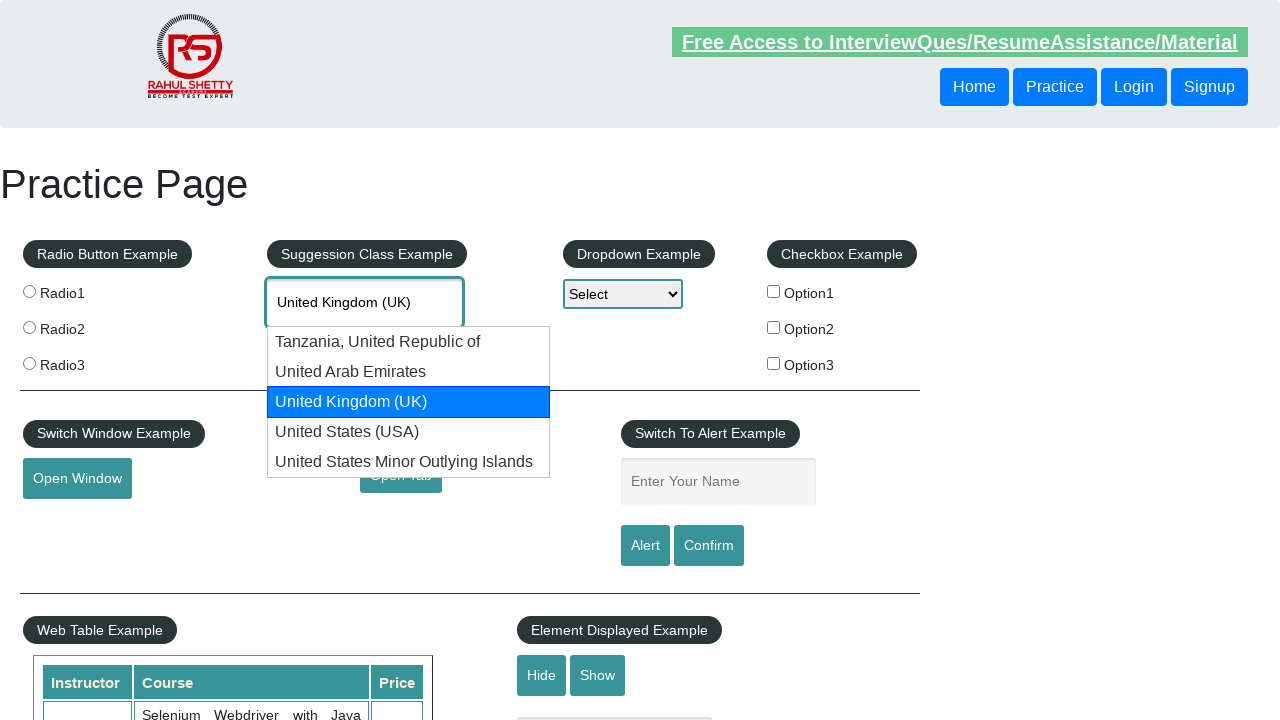

Pressed Enter to select 'United Kingdom' from dropdown
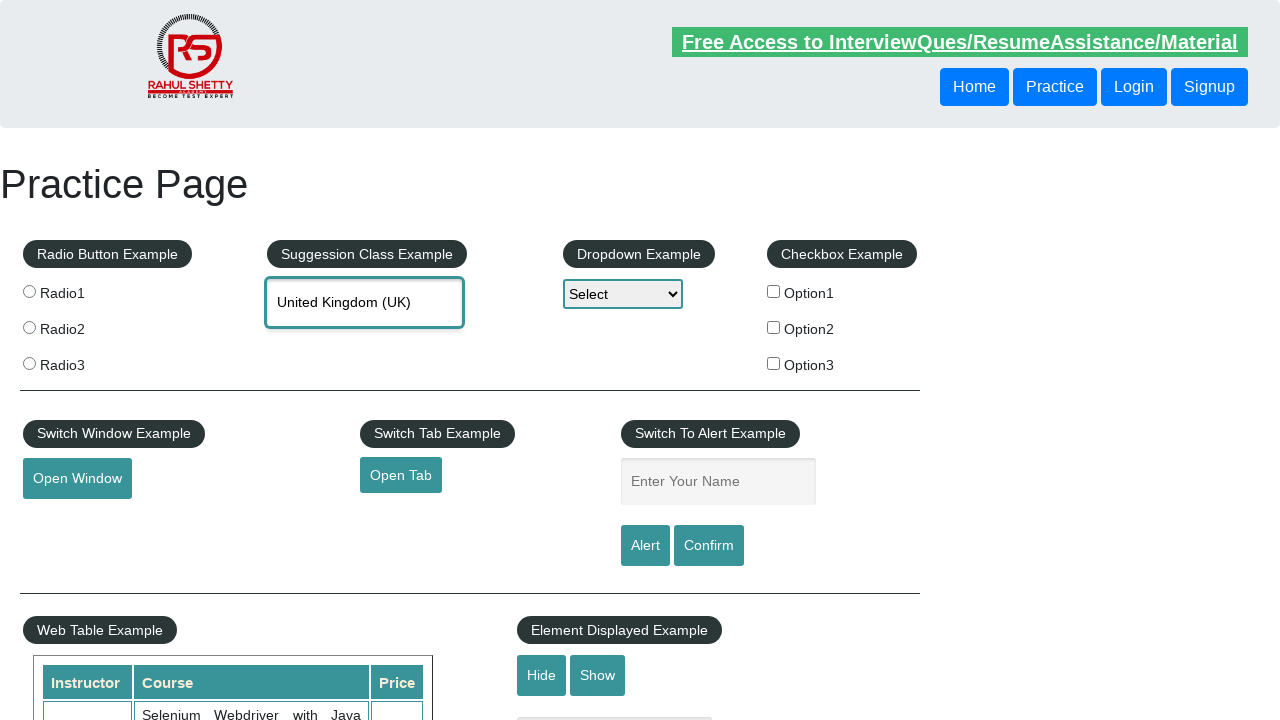

Verified selected value: None
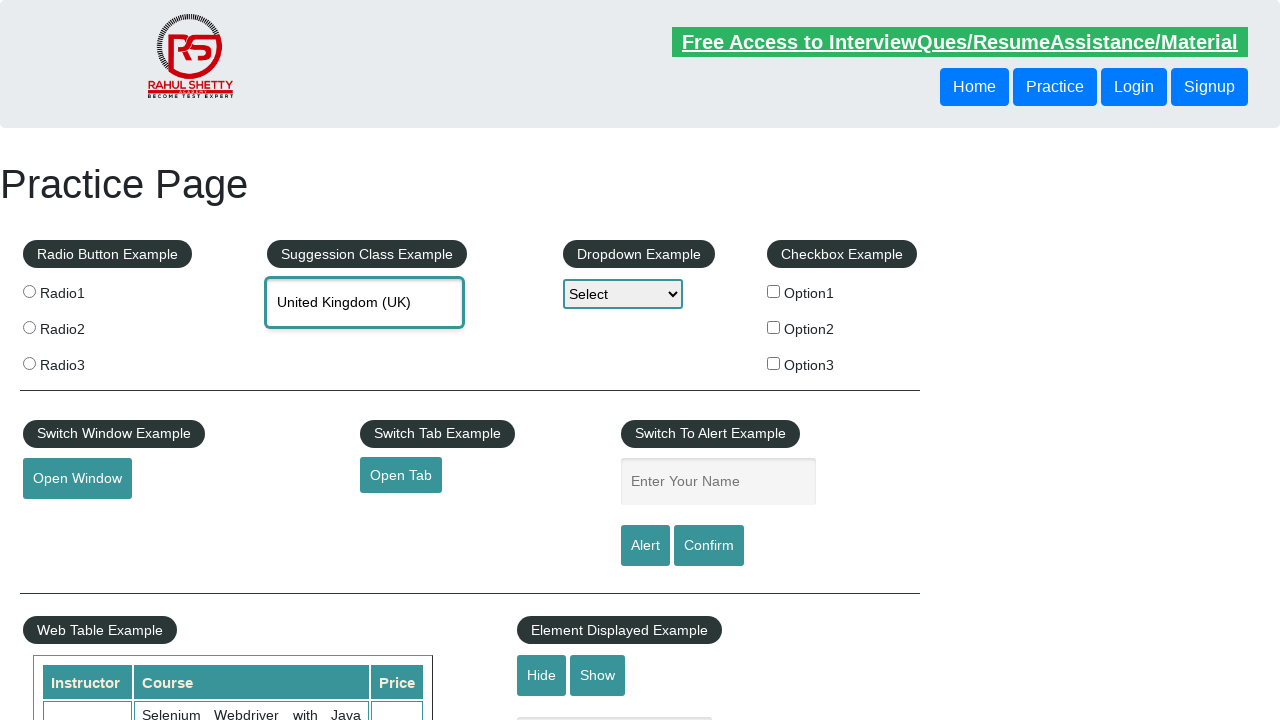

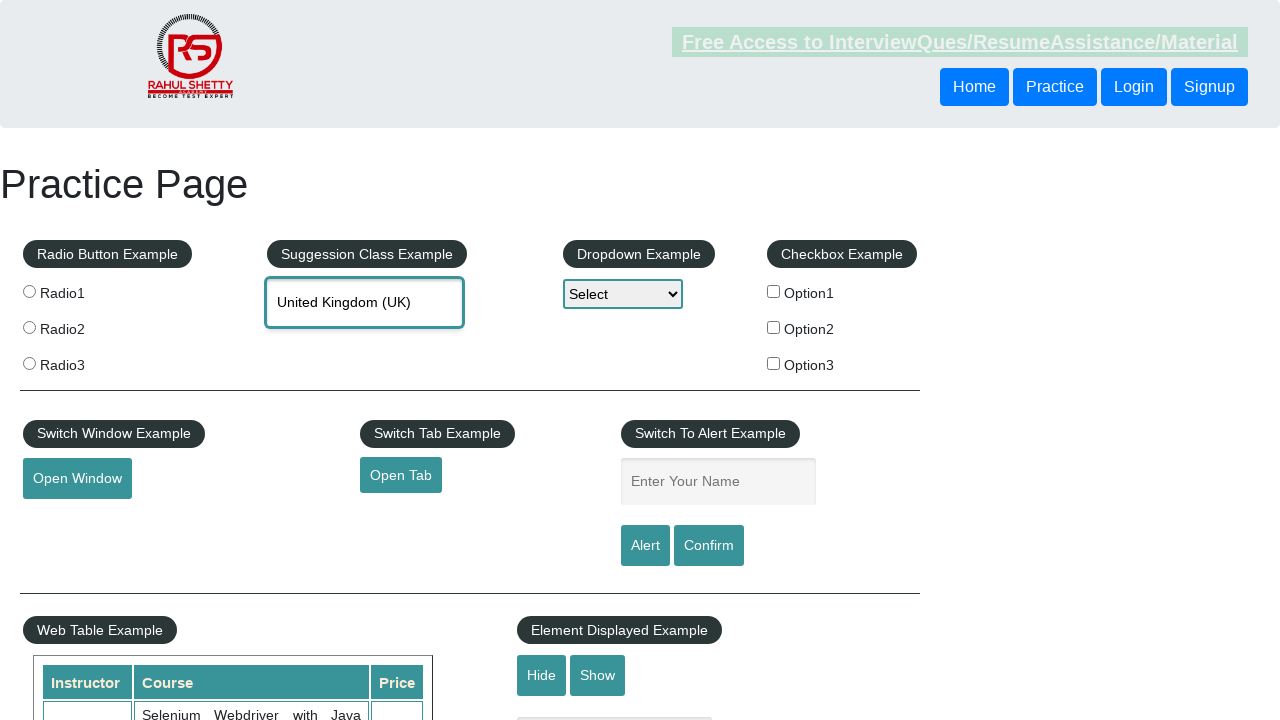